Navigates to Basic Elements section, clicks the JavaScript Alert button, and verifies the alert message contains "TechnoCredits"

Starting URL: http://automationbykrishna.com

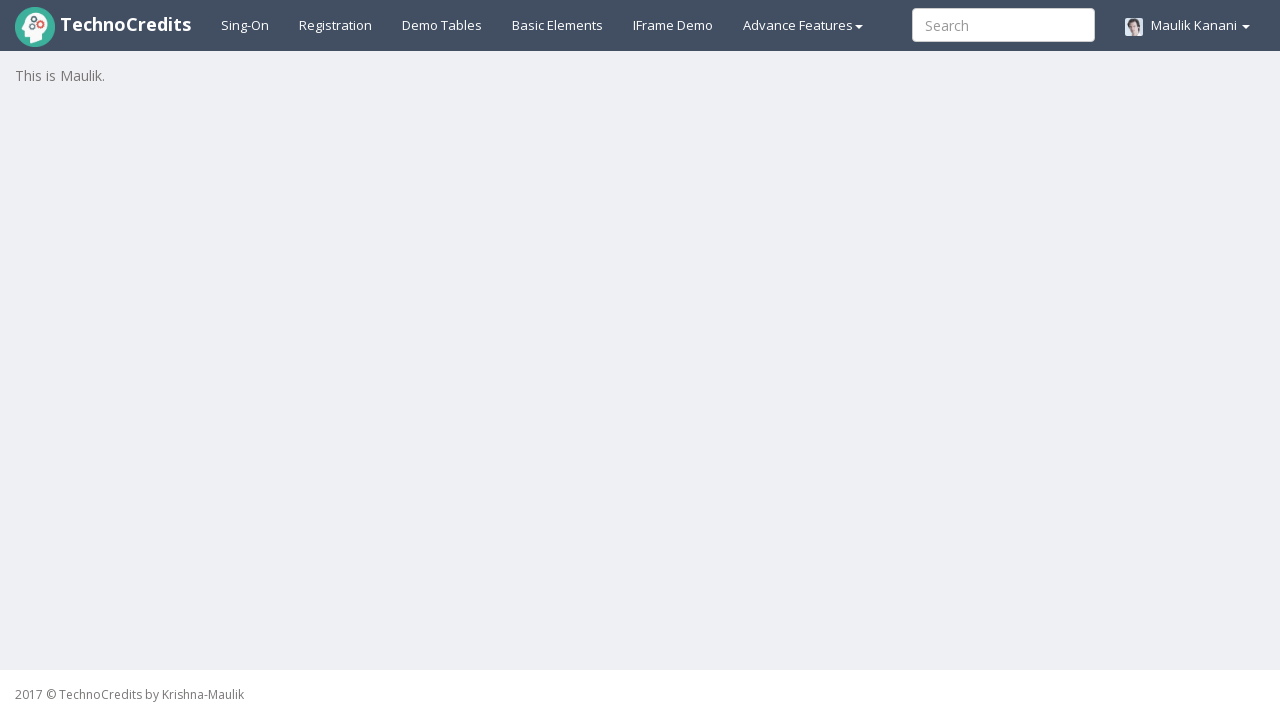

Navigated to http://automationbykrishna.com
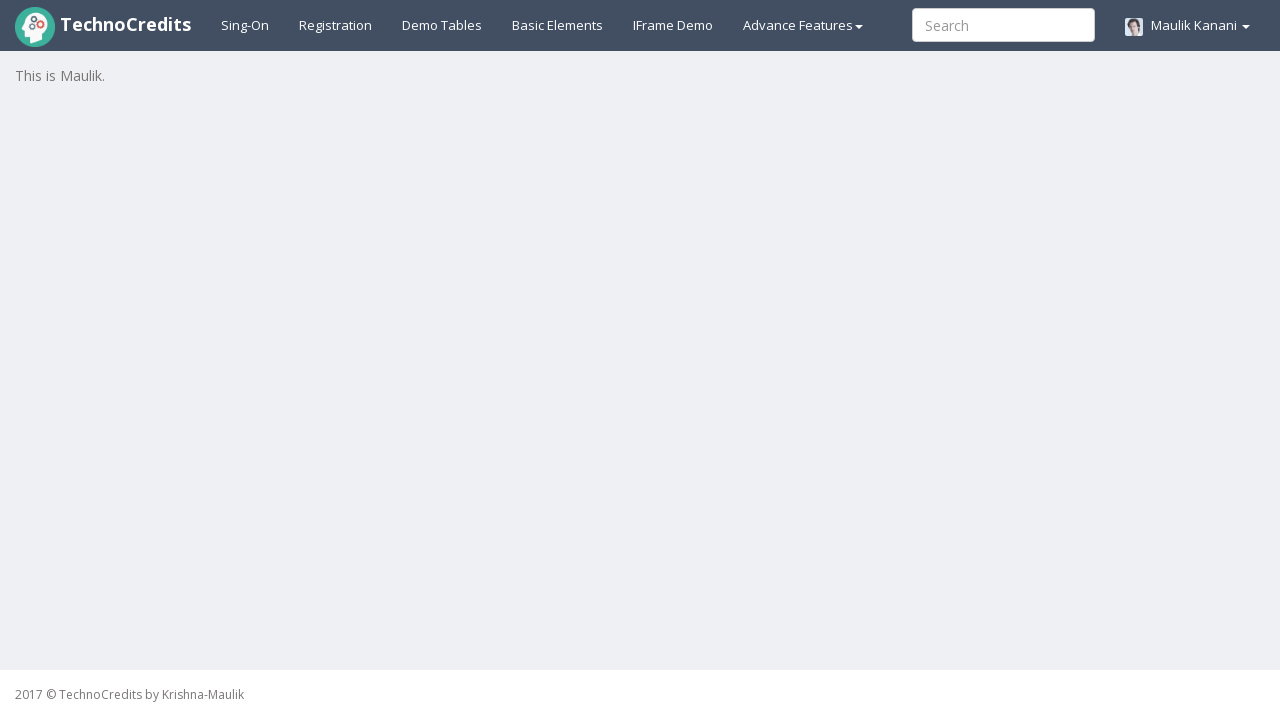

Clicked on Basic Elements navigation link at (558, 25) on a#basicelements
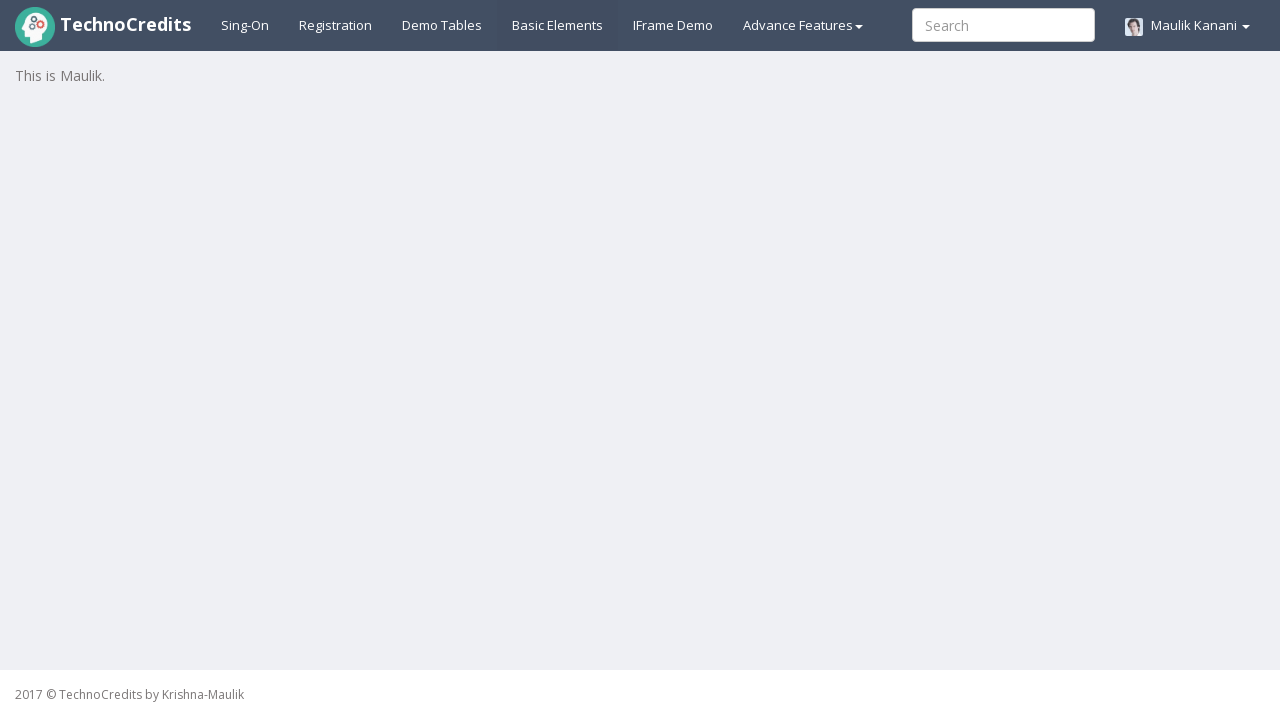

JavaScript Alert button loaded and is visible
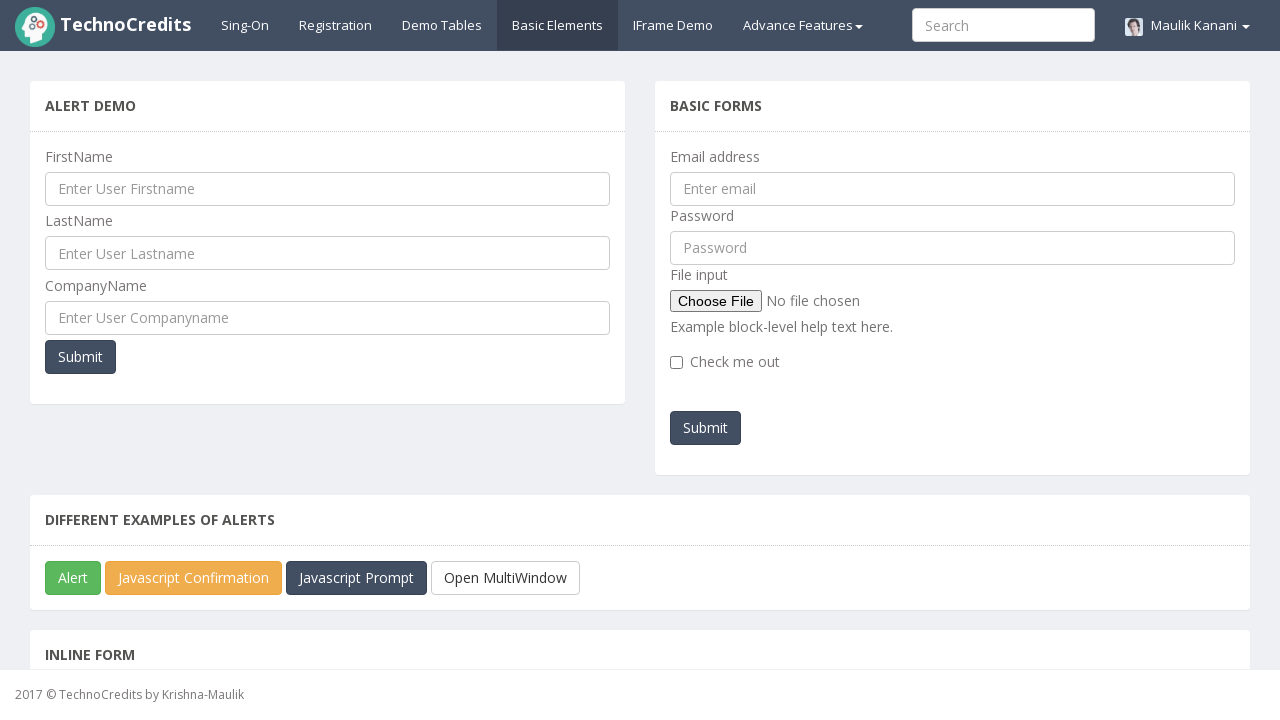

Clicked the JavaScript Alert button at (73, 578) on button#javascriptAlert
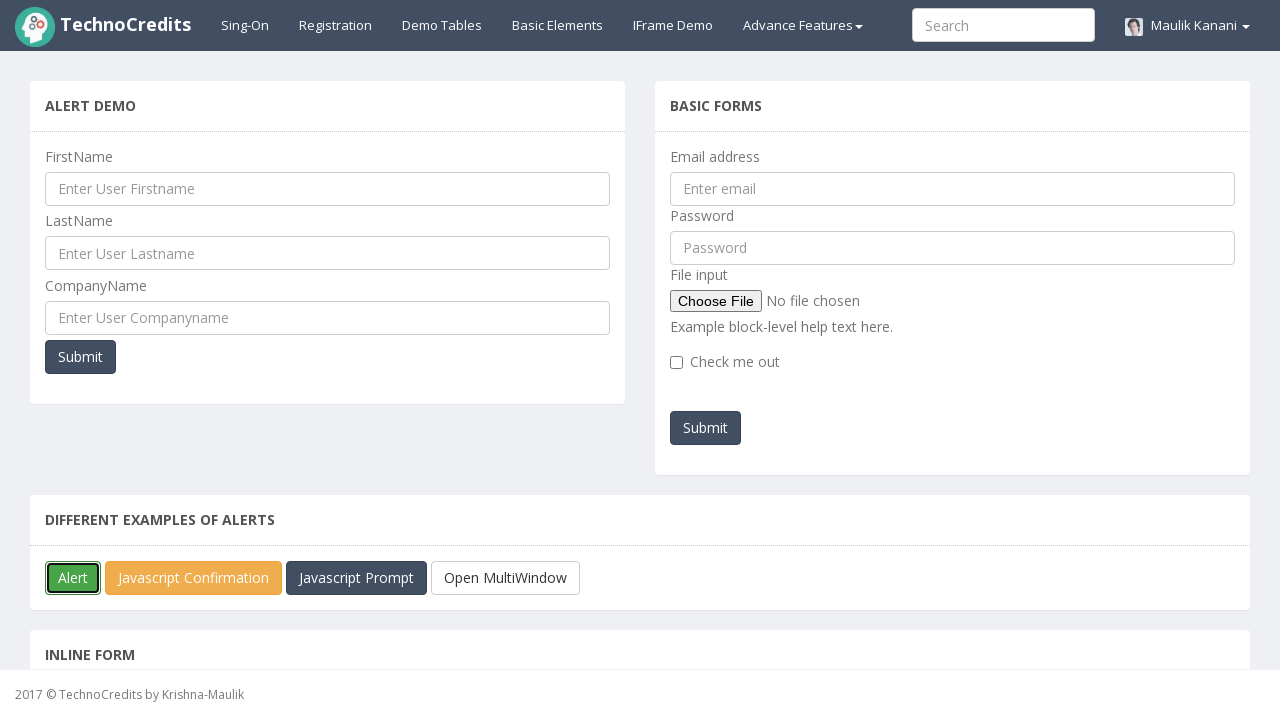

Verified alert message contains 'TechnoCredits' and accepted the alert at (73, 578) on button#javascriptAlert
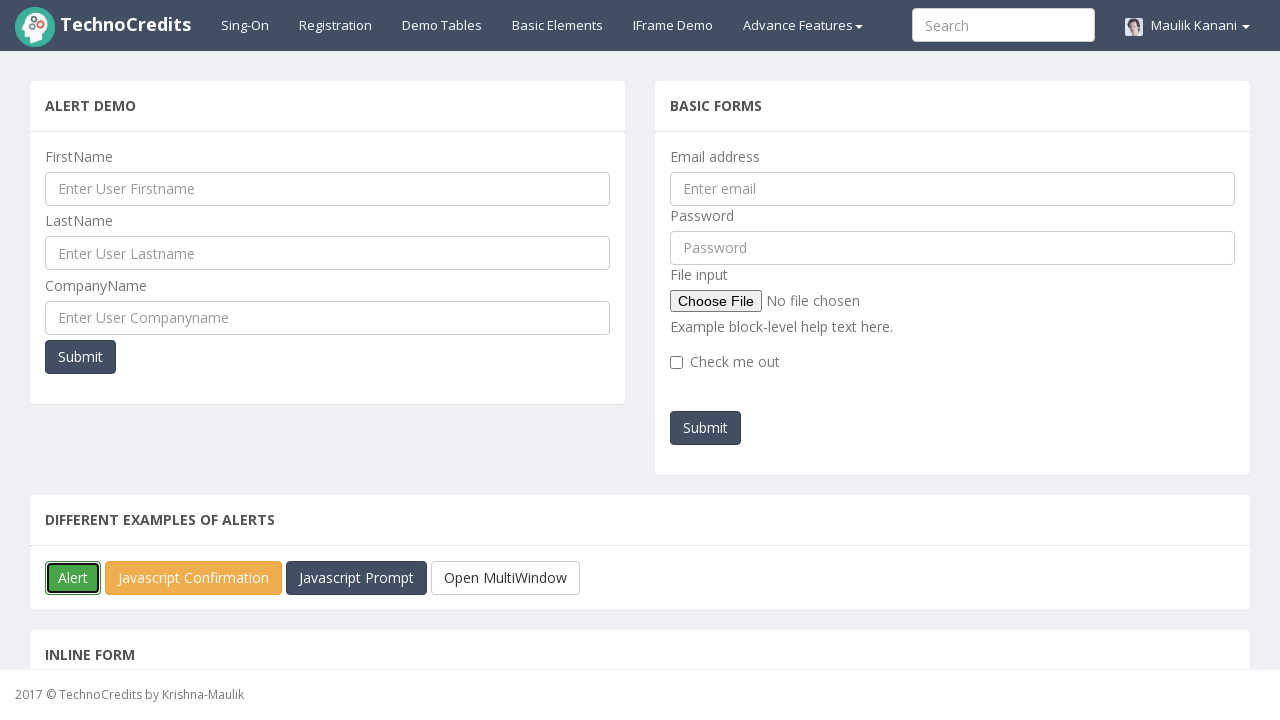

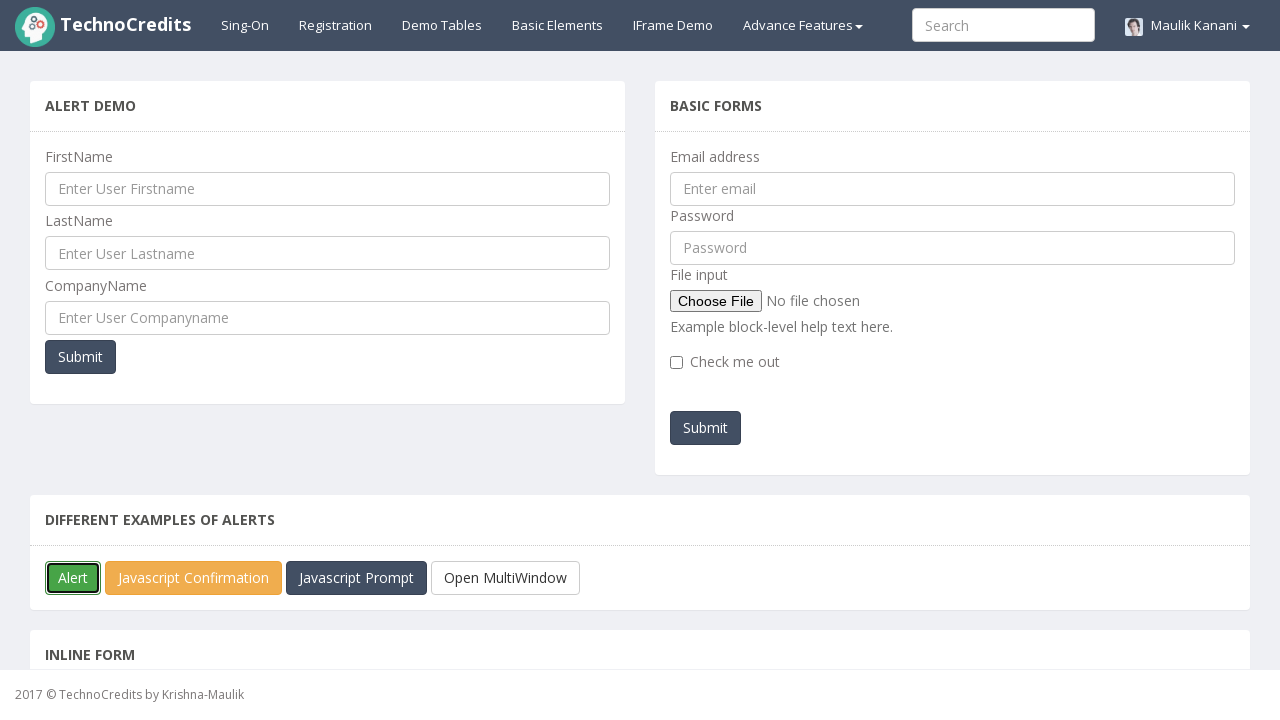